Tests that the button text can be updated multiple times in sequence, with each update correctly changing the button text

Starting URL: http://www.uitestingplayground.com/textinput

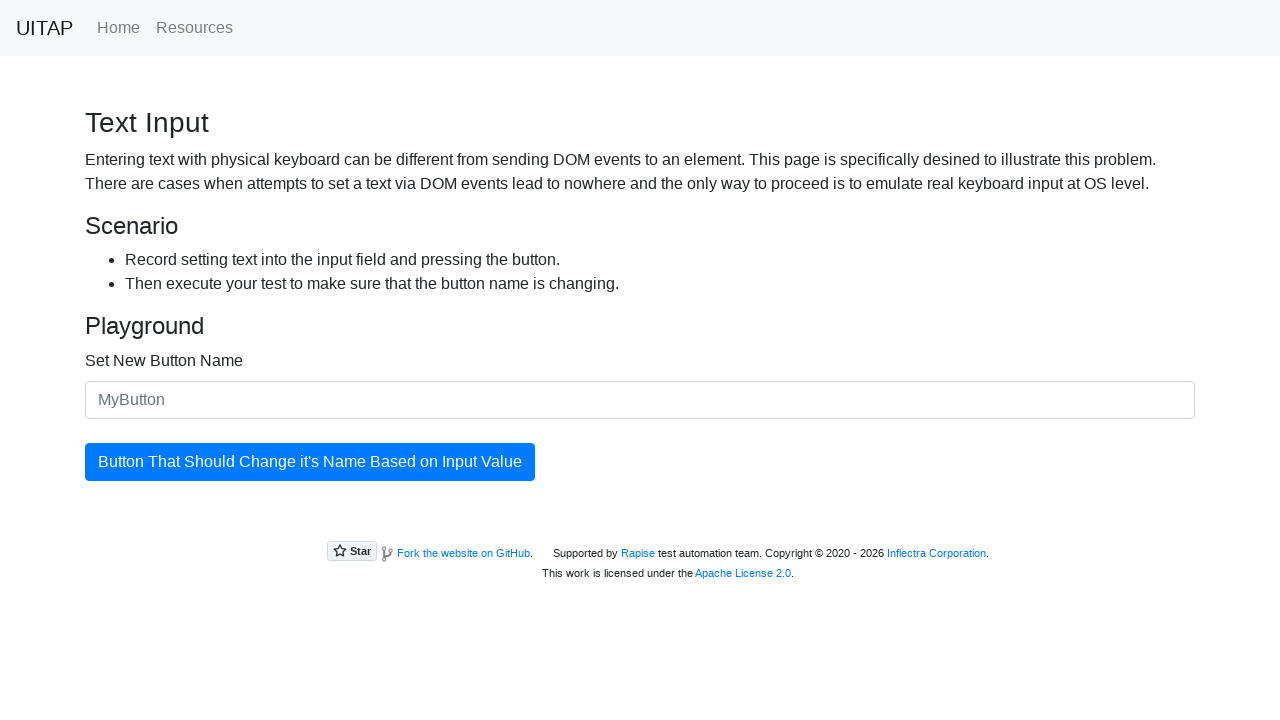

Waited for input field '#newButtonName' to be present
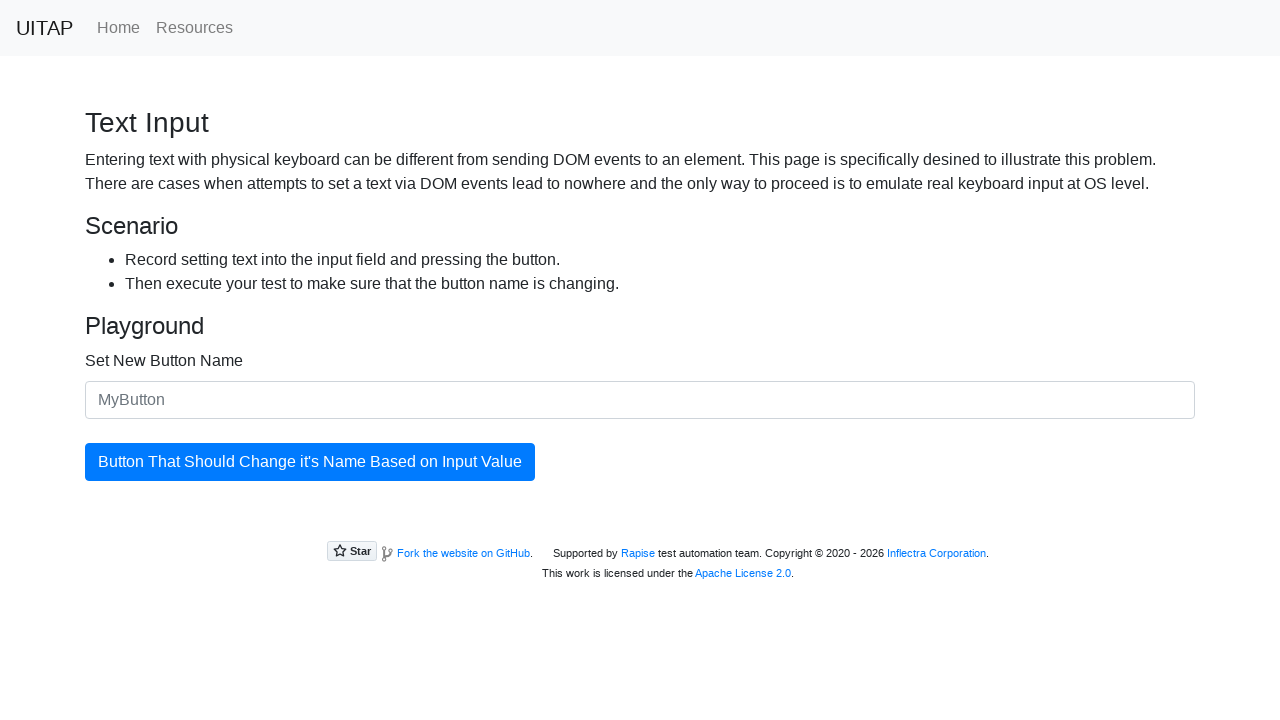

Waited for button '#updatingButton' to be present
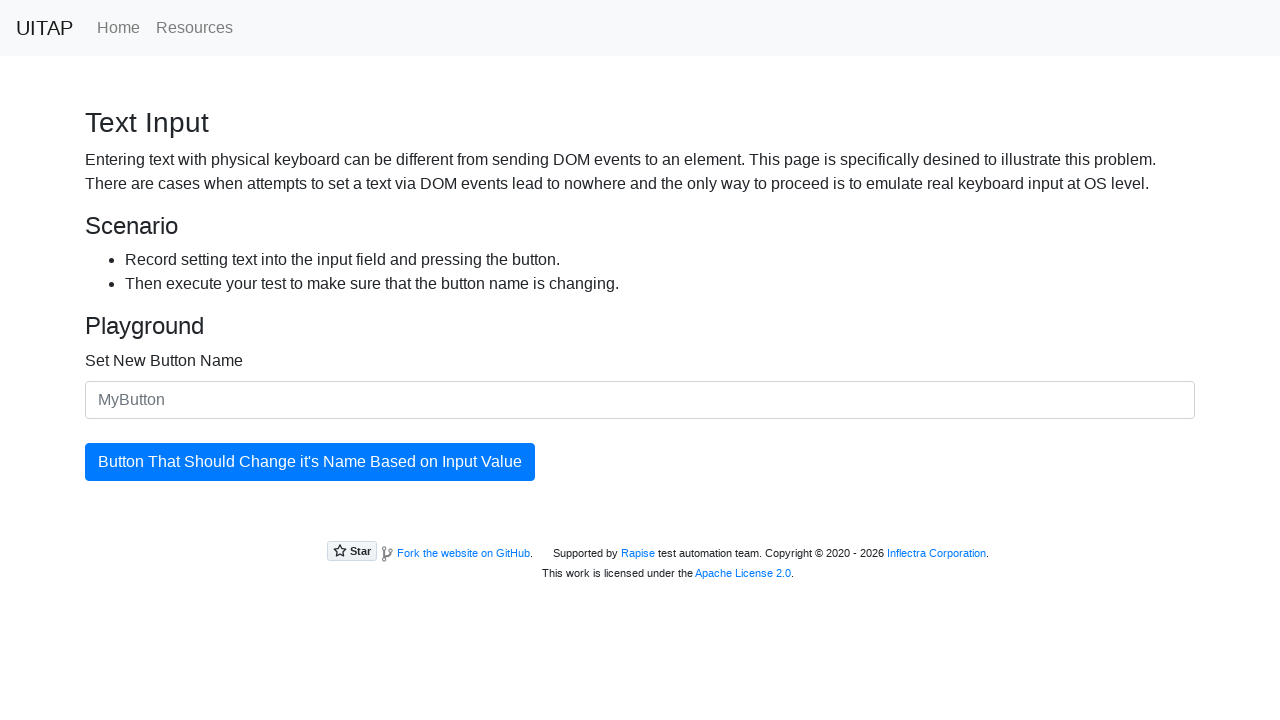

Filled input field with 'Button Change One' on #newButtonName
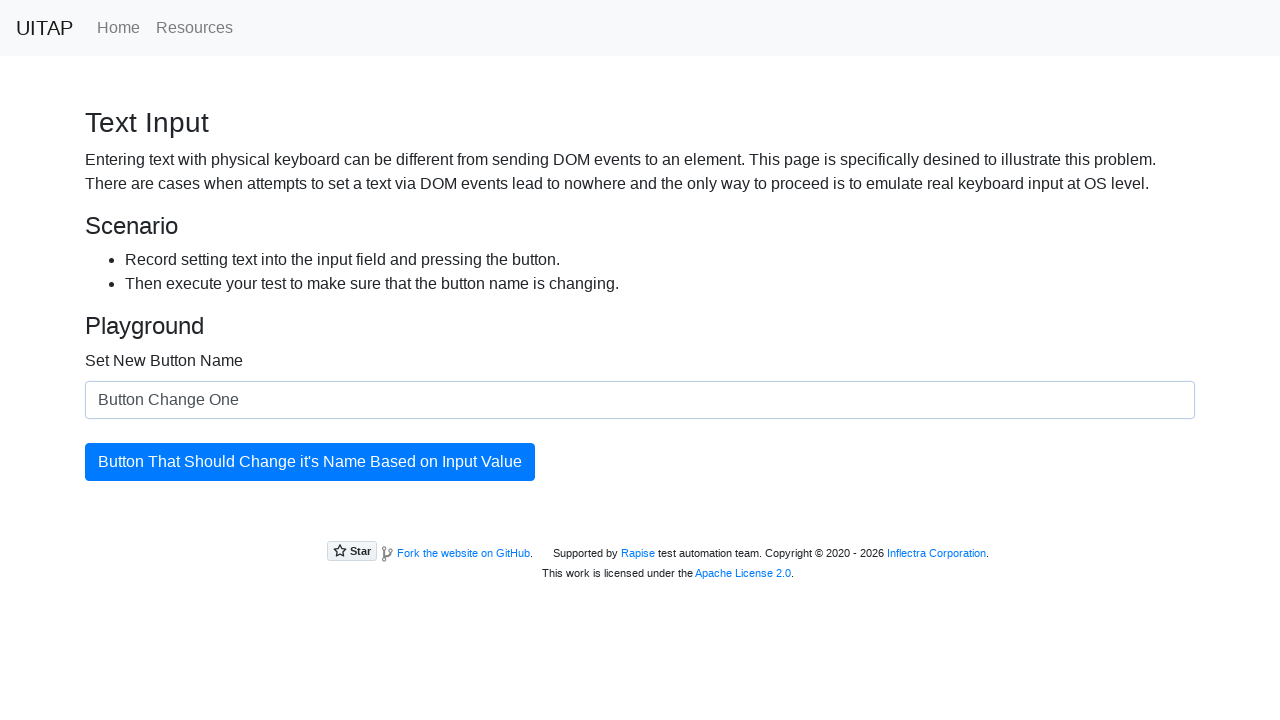

Clicked update button to apply first change at (310, 462) on #updatingButton
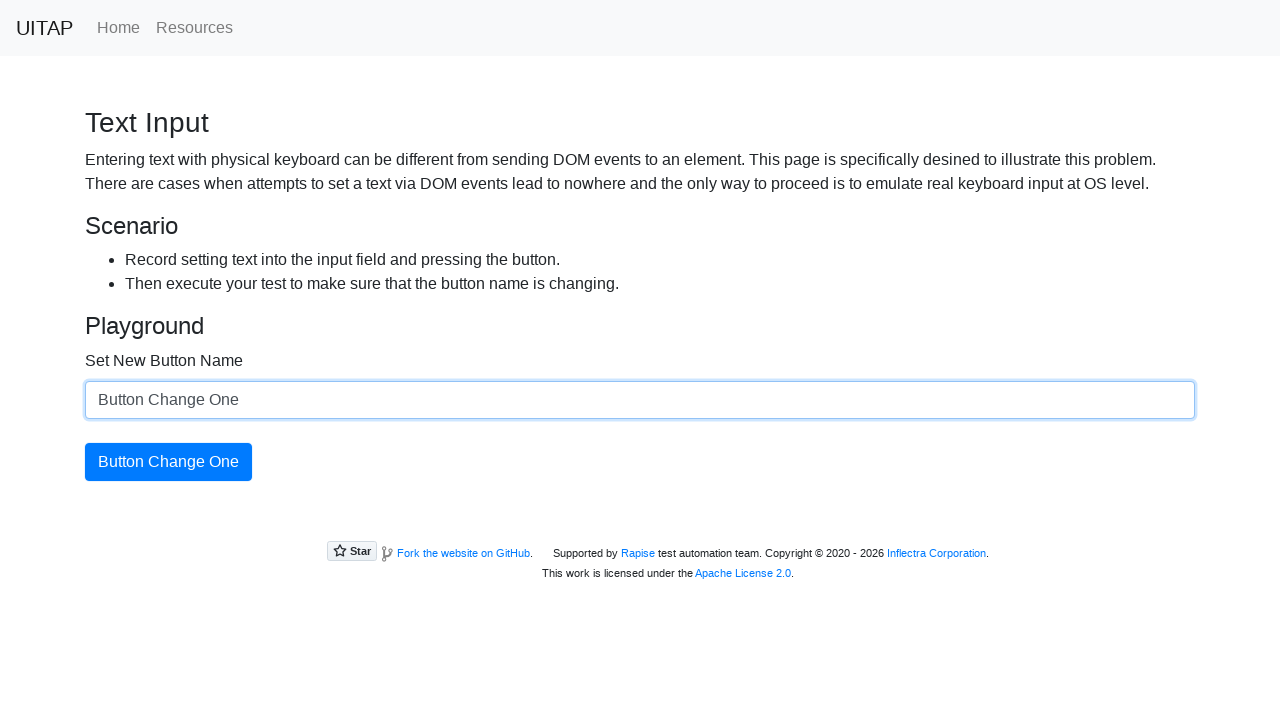

Cleared input field after first update on #newButtonName
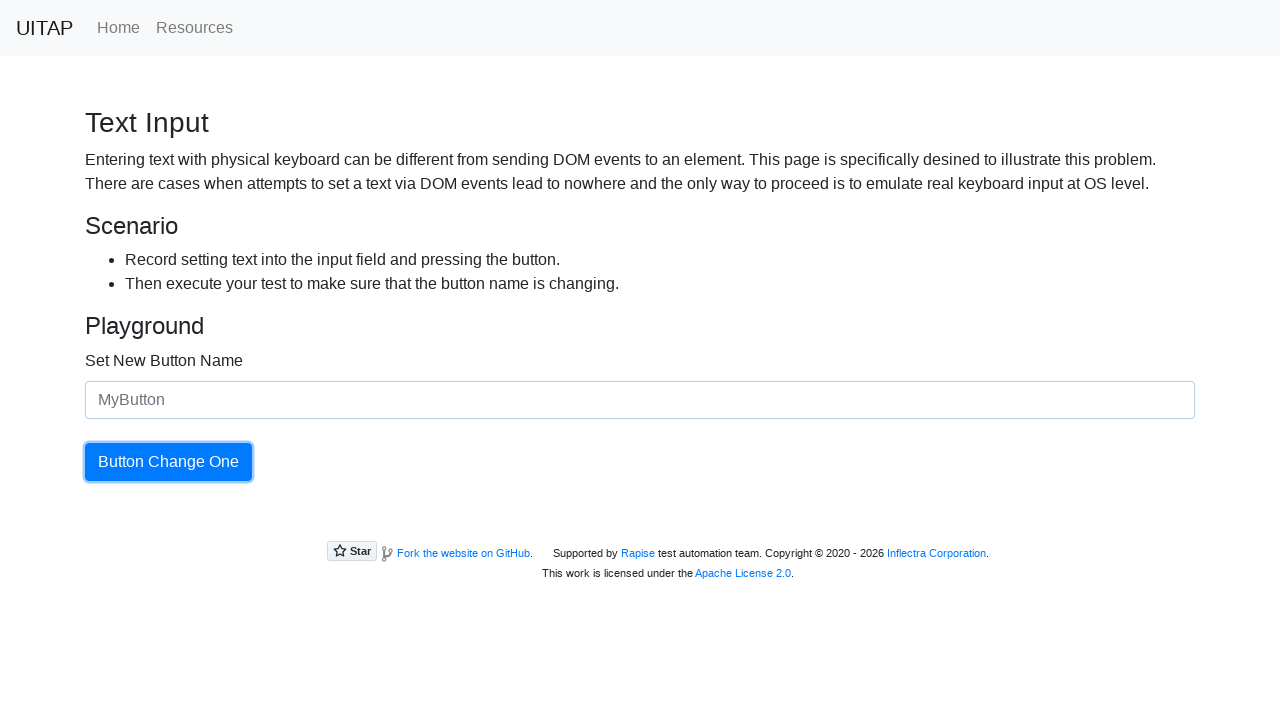

Filled input field with 'Button Change Two' on #newButtonName
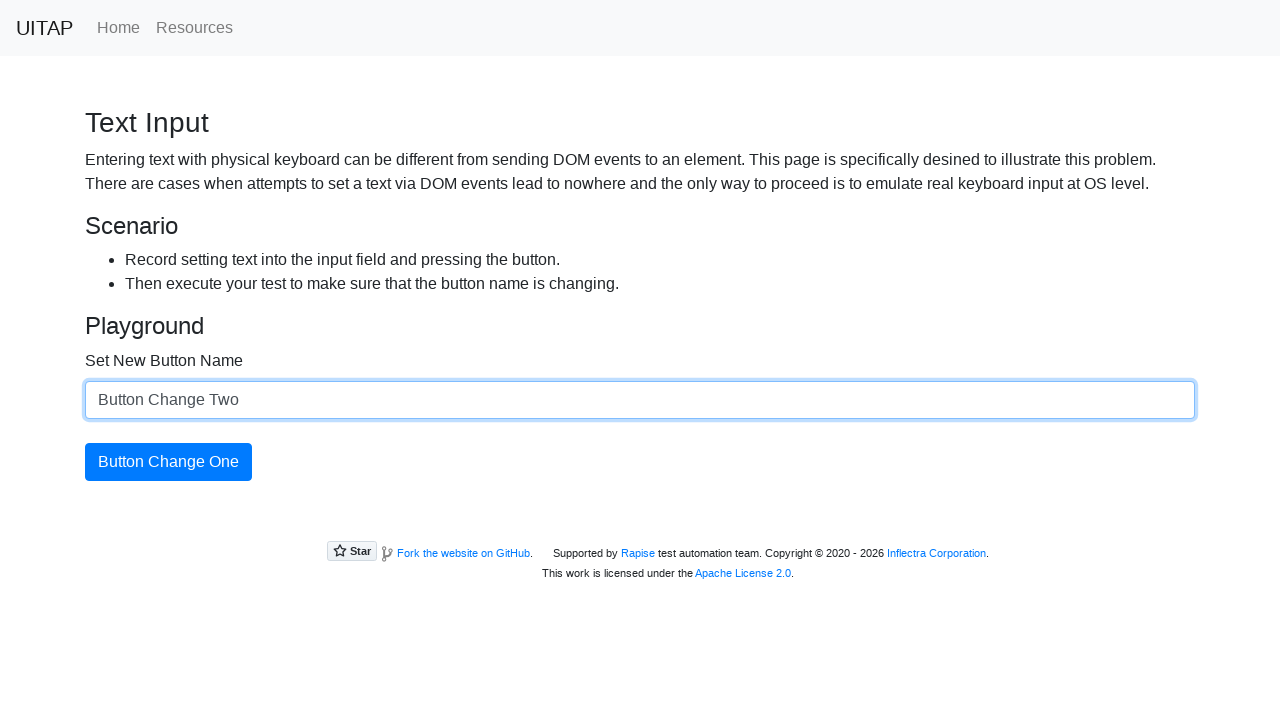

Clicked update button to apply second change at (168, 462) on #updatingButton
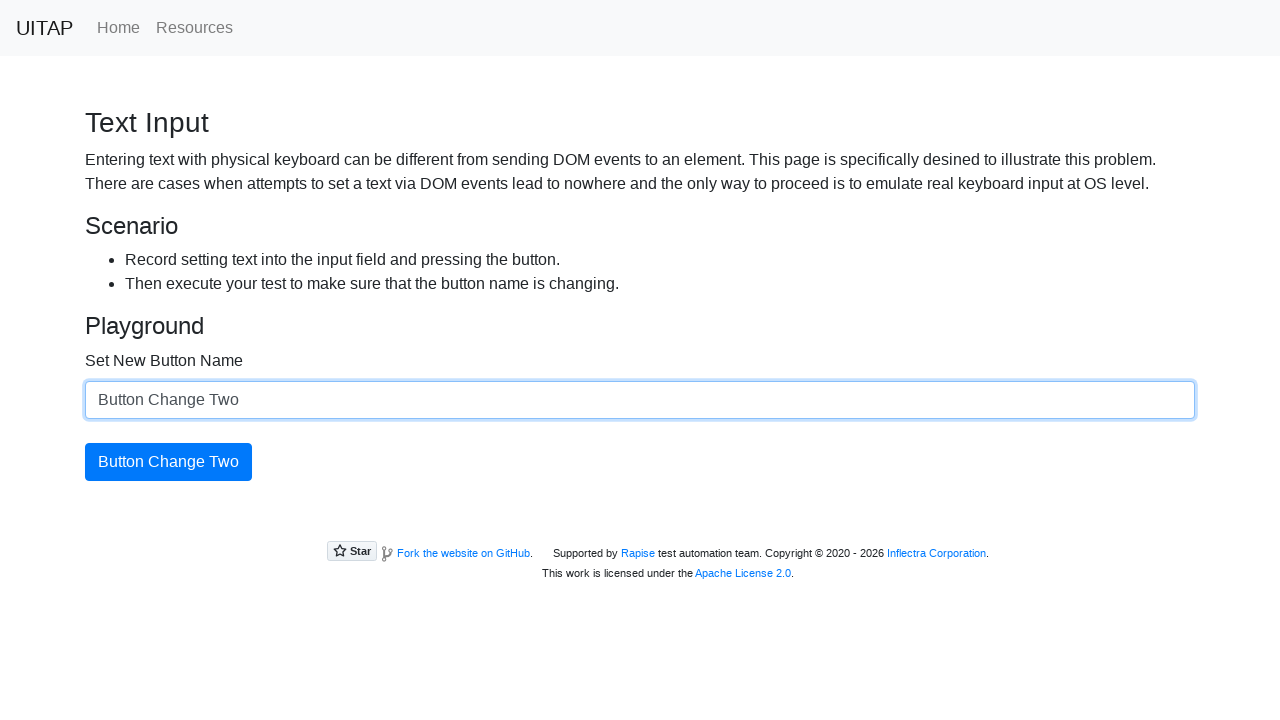

Cleared input field after second update on #newButtonName
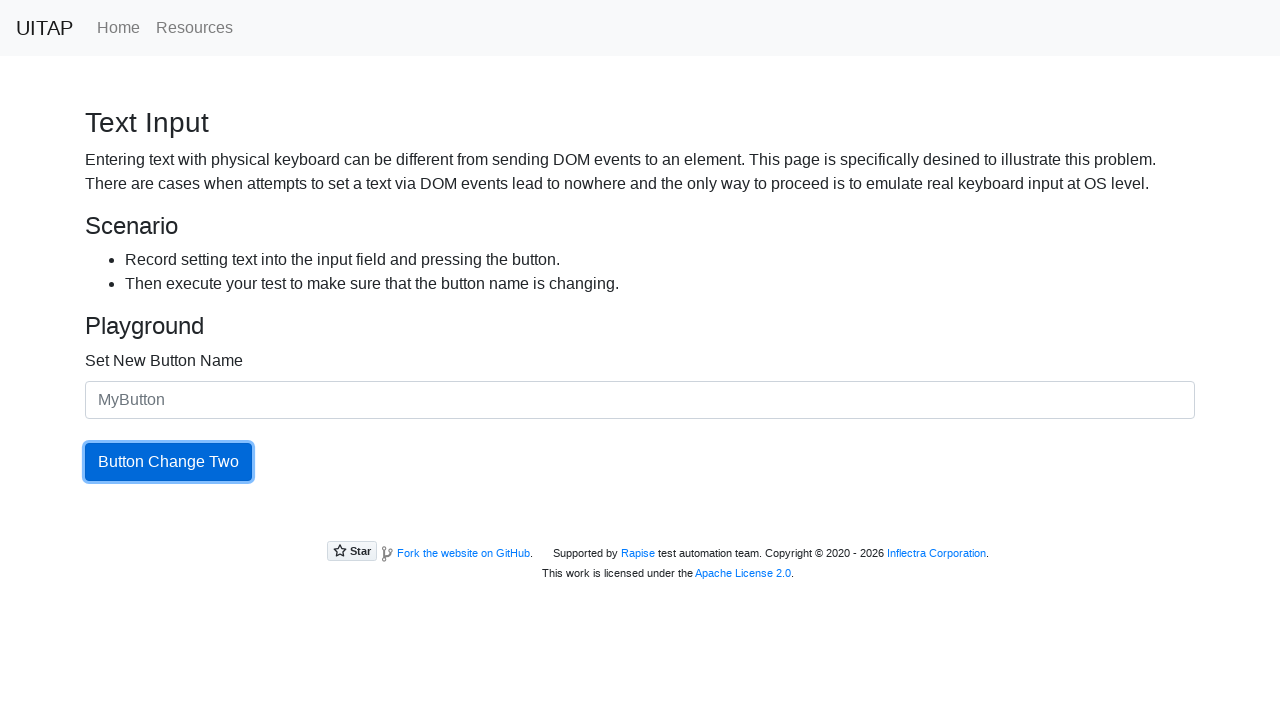

Filled input field with 'Button Change Three' on #newButtonName
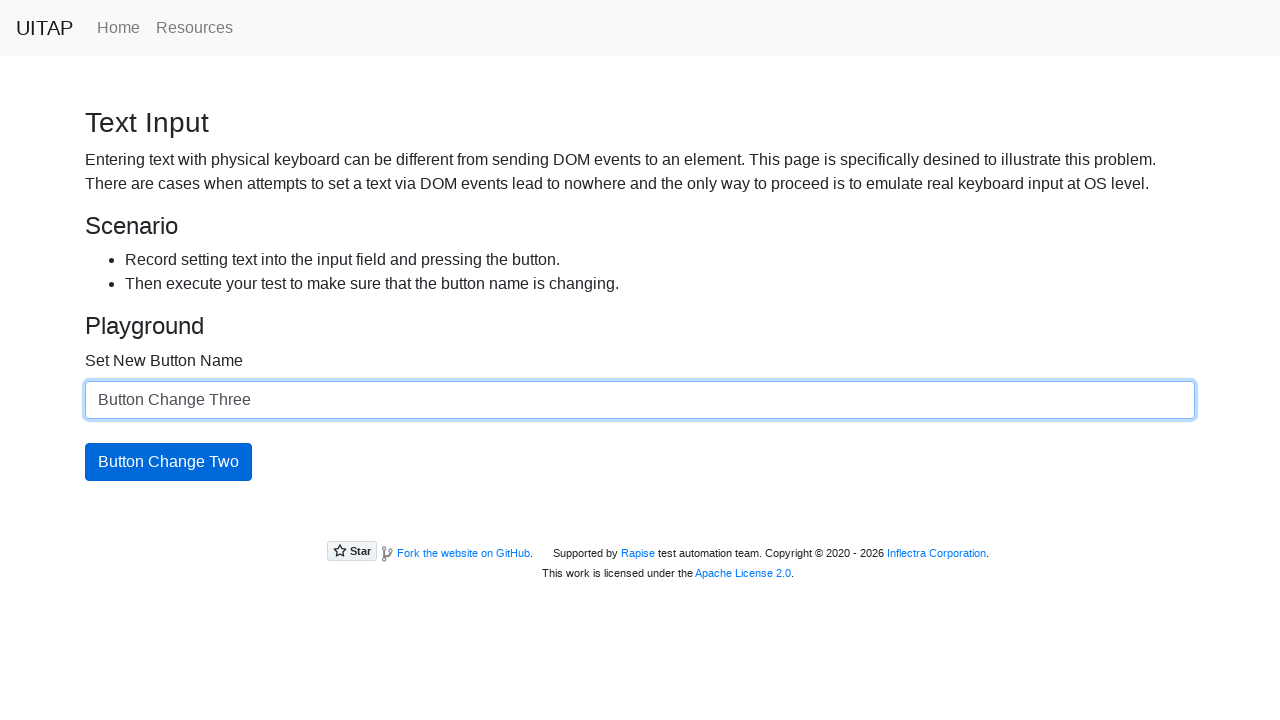

Clicked update button to apply final change at (168, 462) on #updatingButton
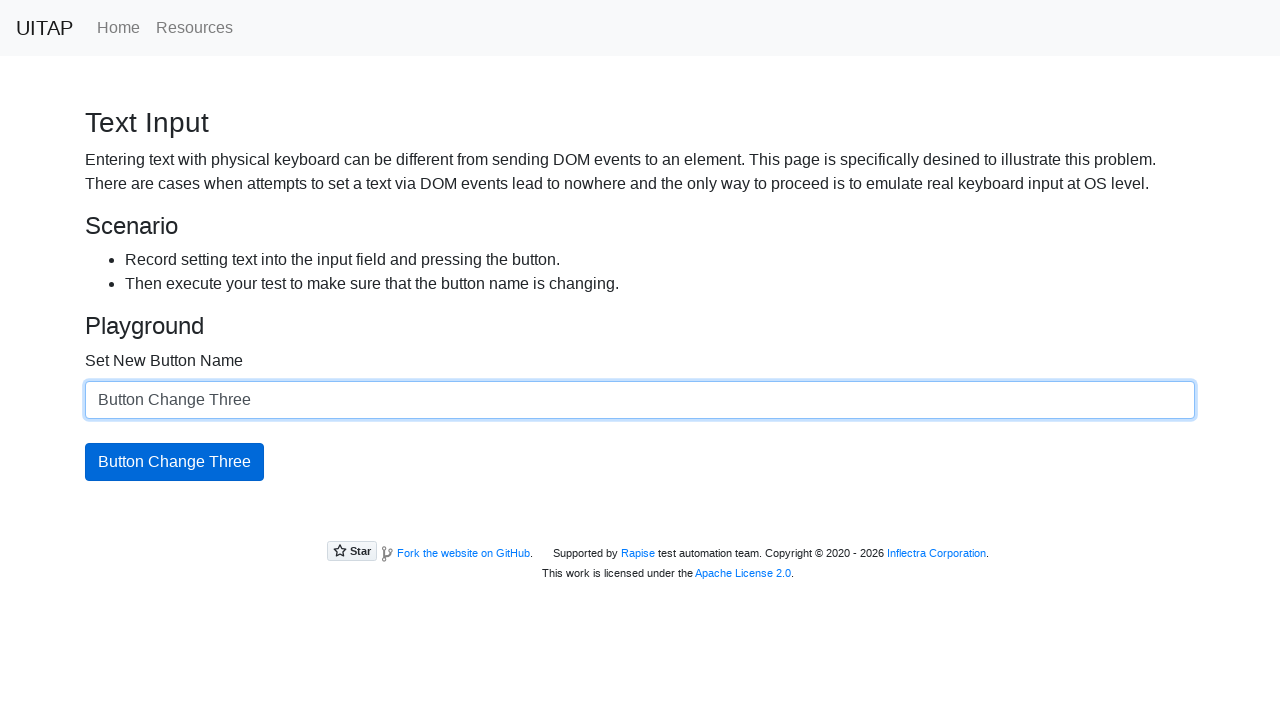

Retrieved button text: 'Button Change Three'
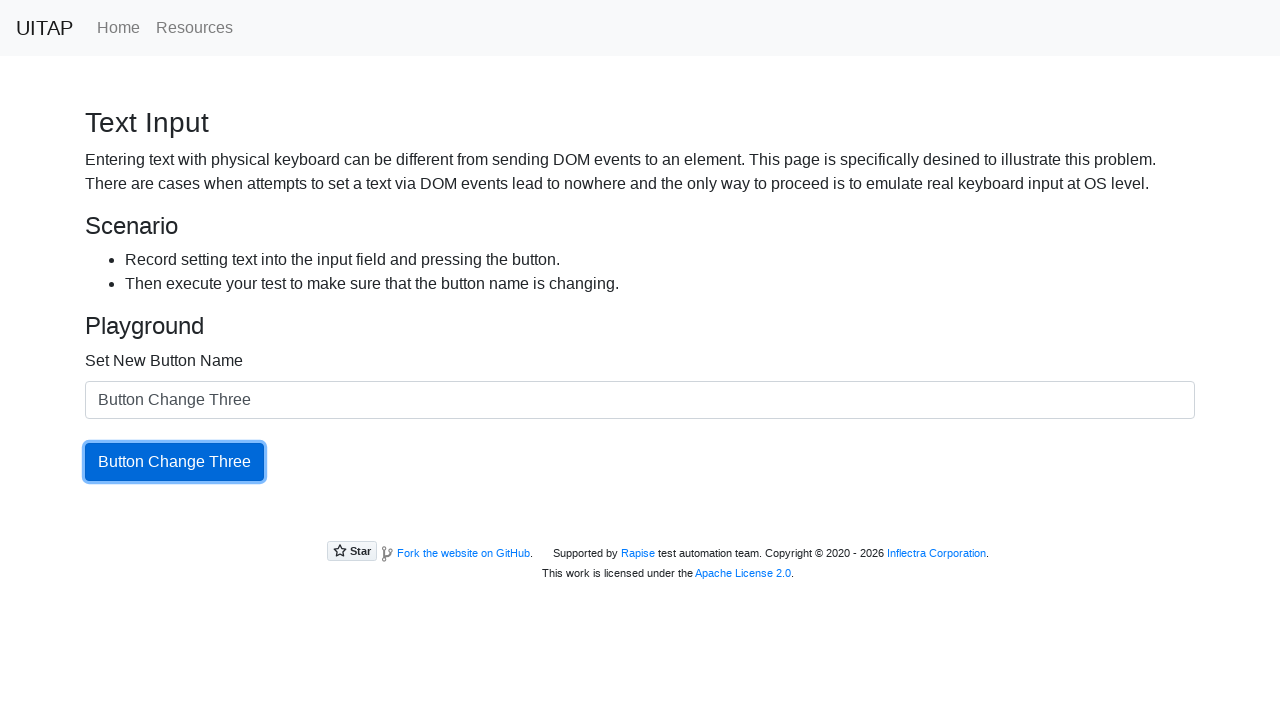

Verified button text matches expected value 'Button Change Three'
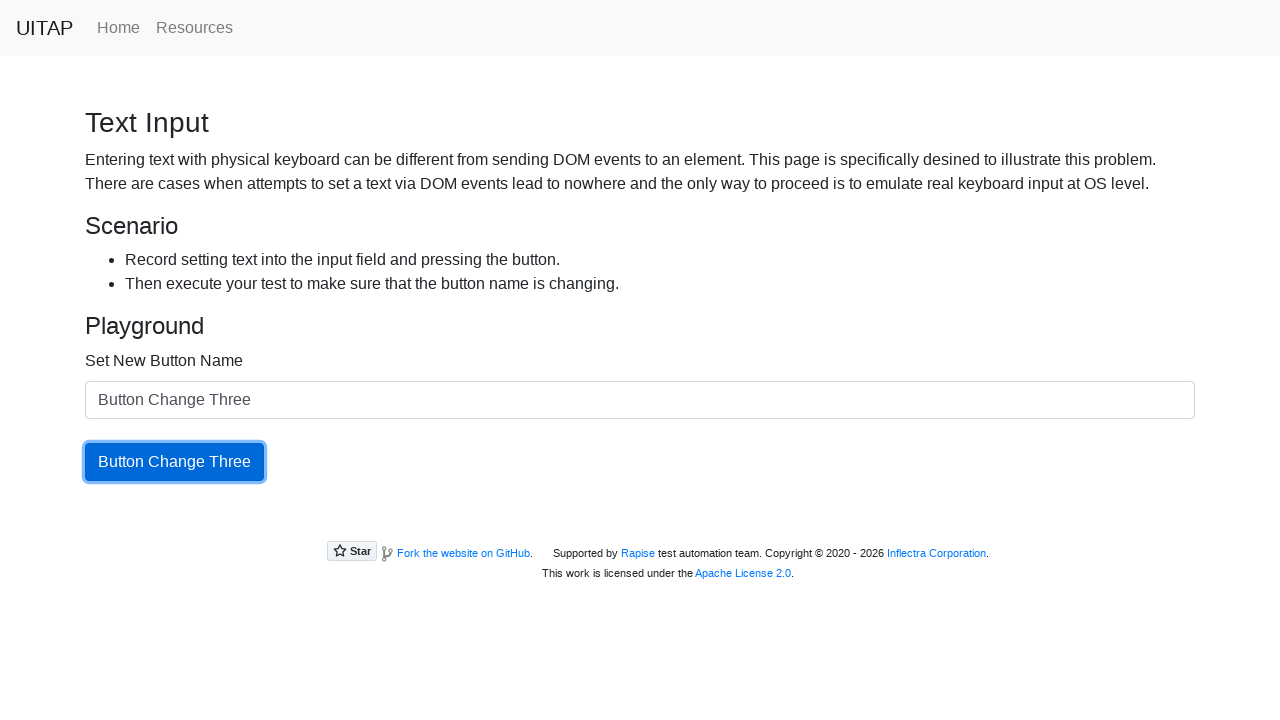

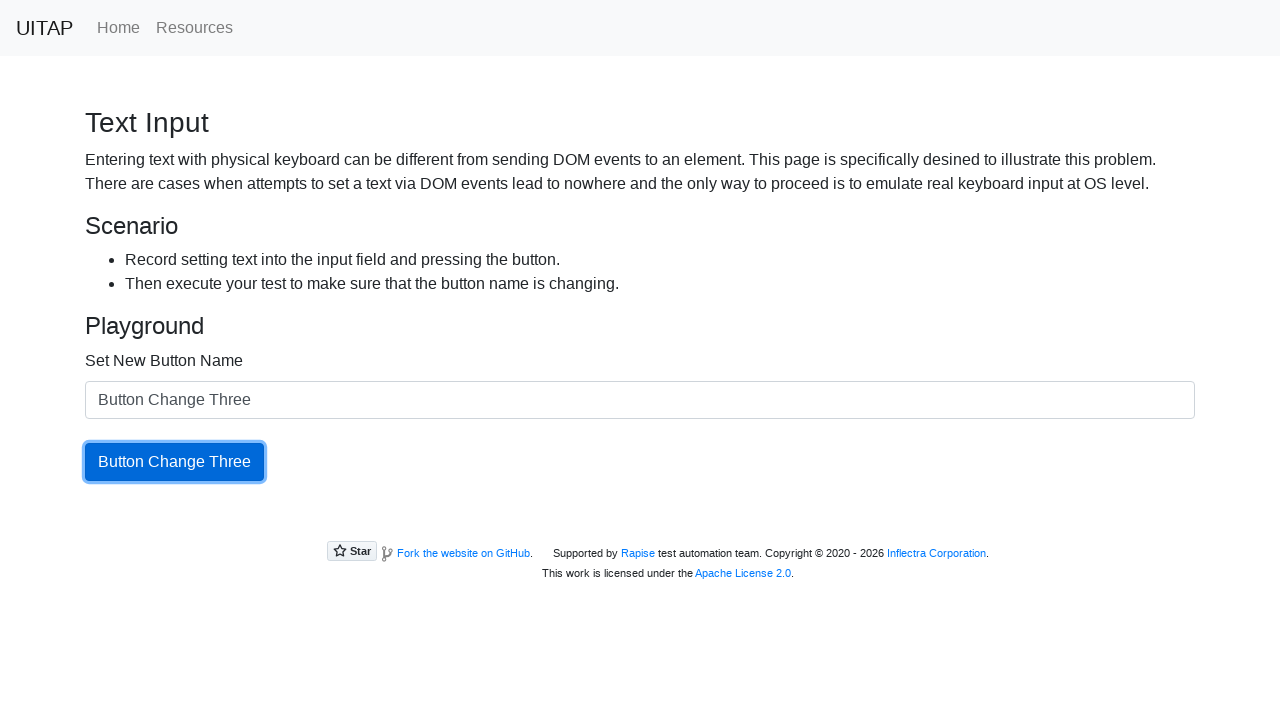